Tests window switching functionality by clicking a link that opens in a new tab/window and then switching to it to access content

Starting URL: https://rahulshettyacademy.com/loginpagePractise/#/

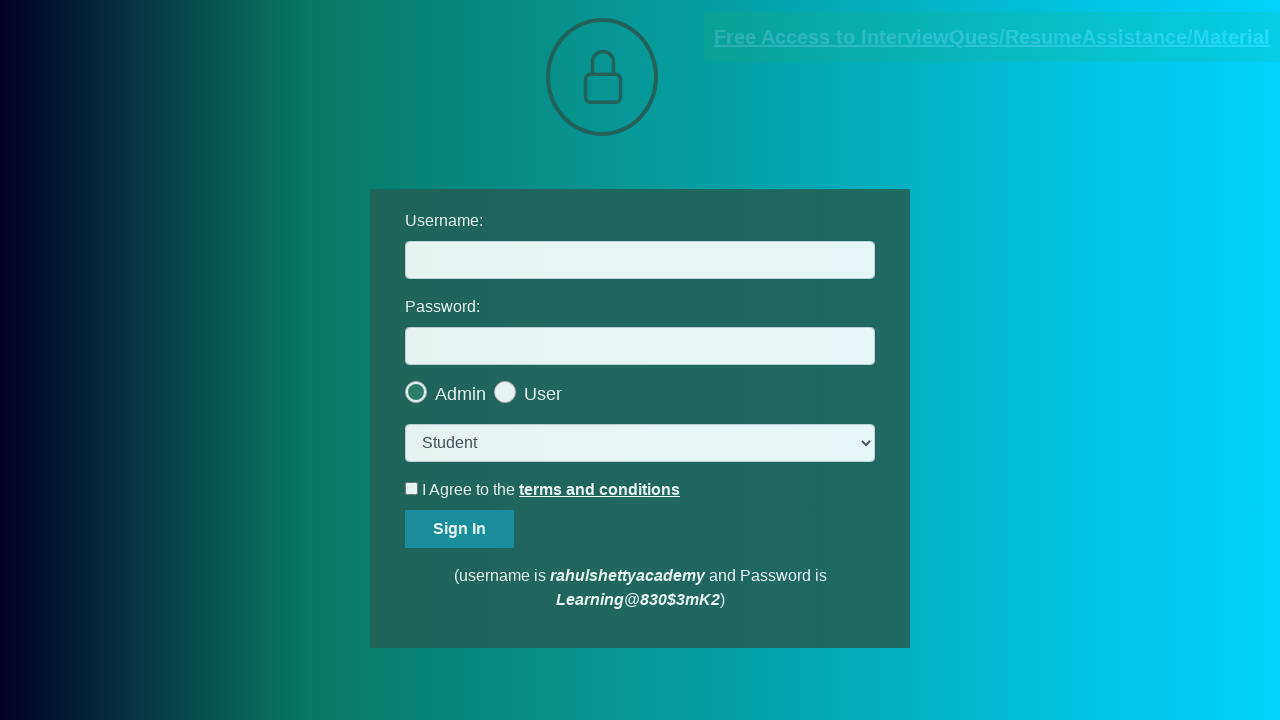

Clicked blinking text link to open new tab/window at (992, 37) on .blinkingText
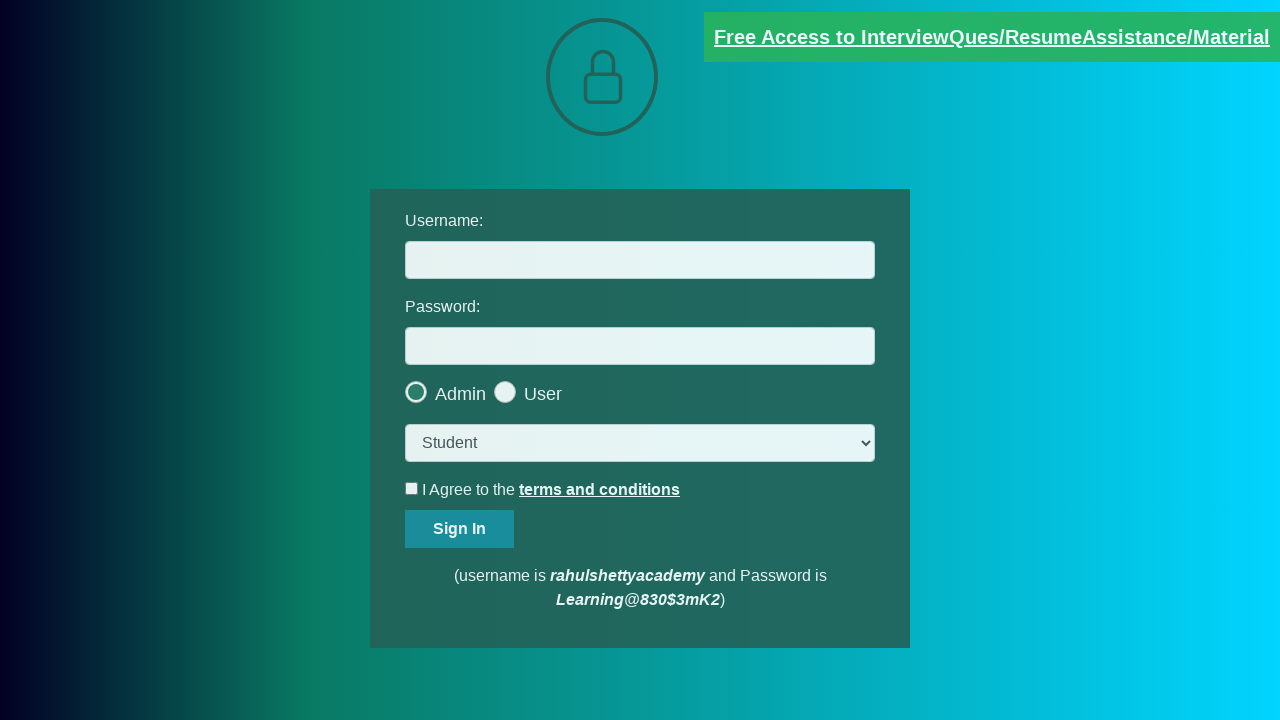

Captured new page/window from context
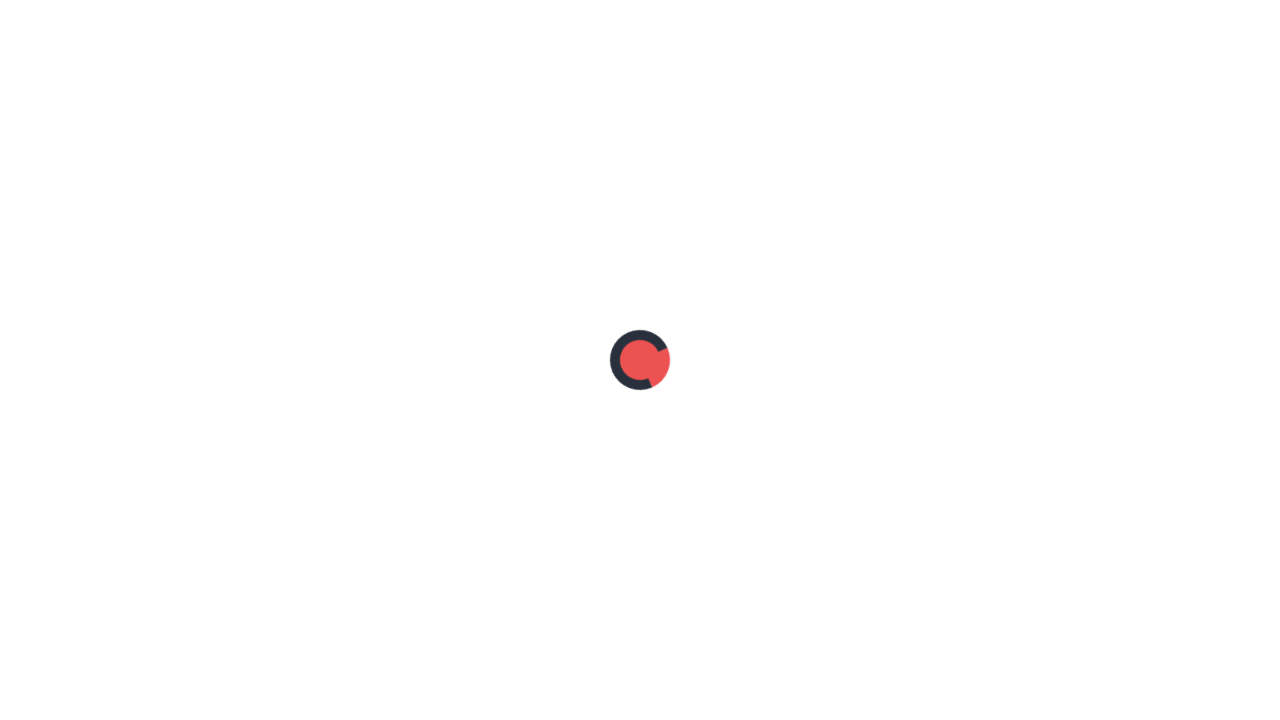

New page finished loading
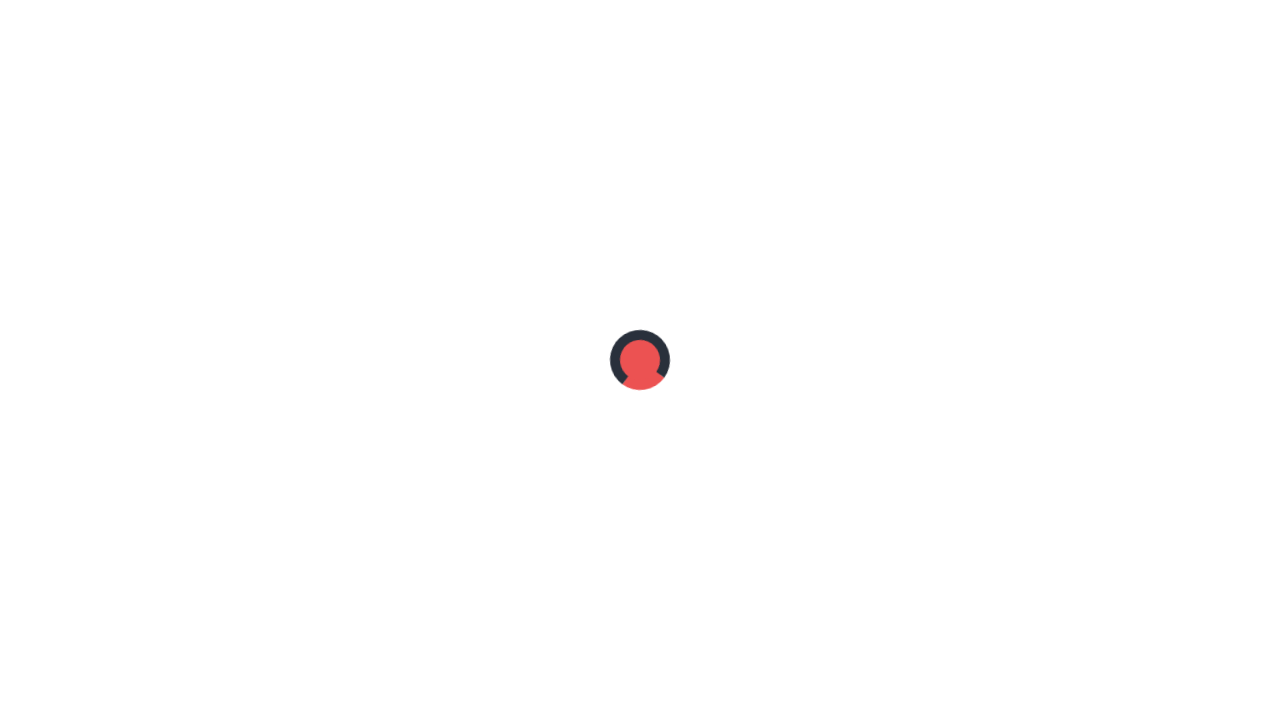

Retrieved text content from red paragraph element: Please email us at mentor@rahulshettyacademy.com with below template to receive response 
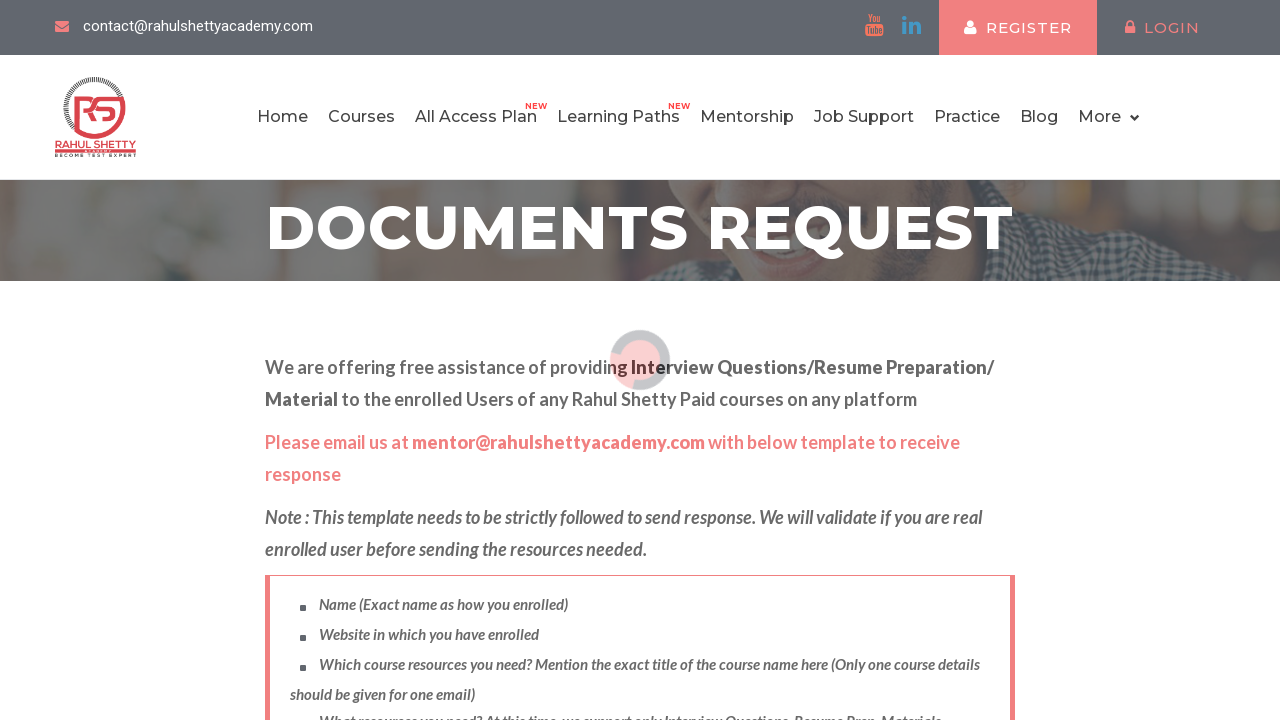

Printed extracted text to console
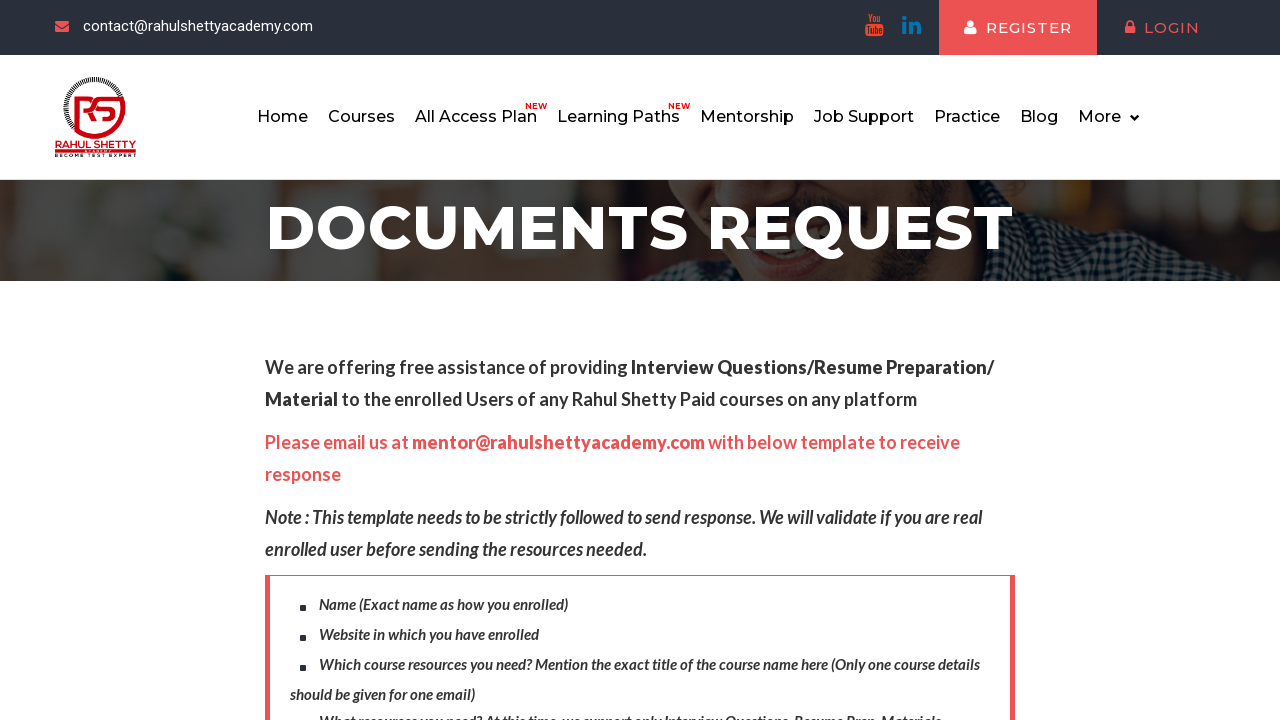

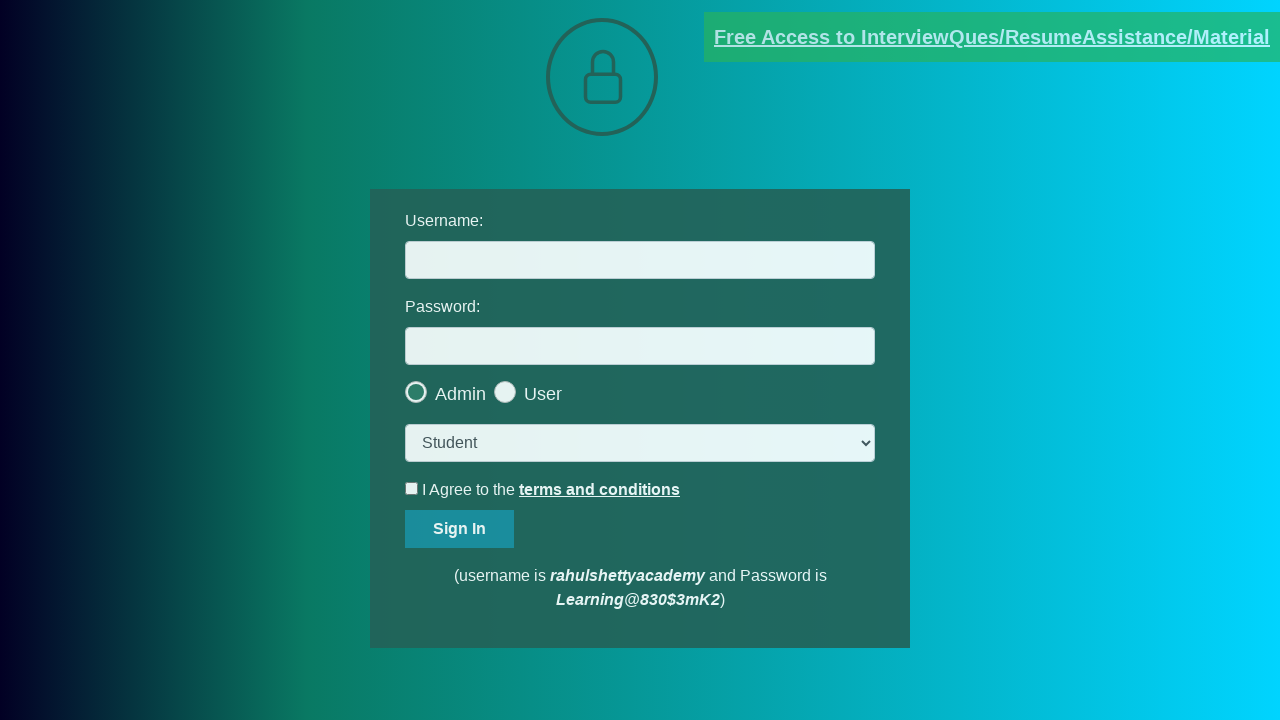